Tests radio button functionality by clicking through three different radio button options using different selector strategies (id, CSS selector, and XPath)

Starting URL: https://formy-project.herokuapp.com/radiobutton

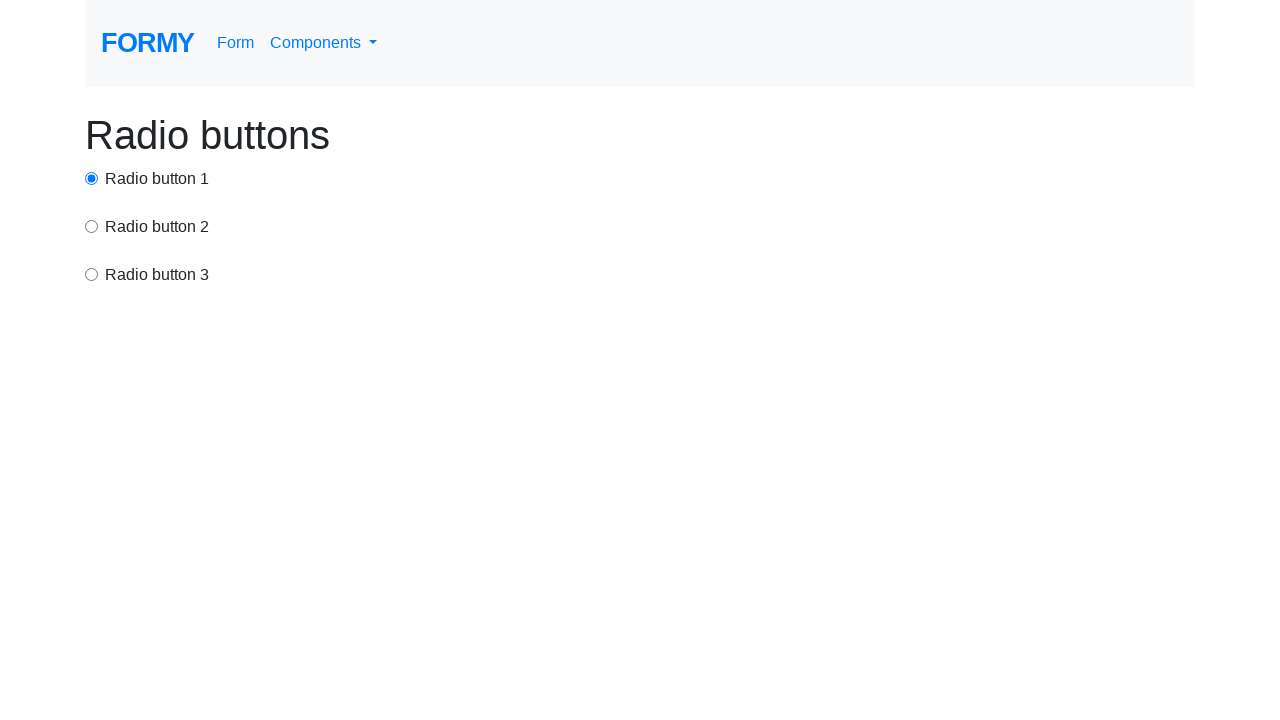

Clicked first radio button using id selector at (92, 178) on #radio-button-1
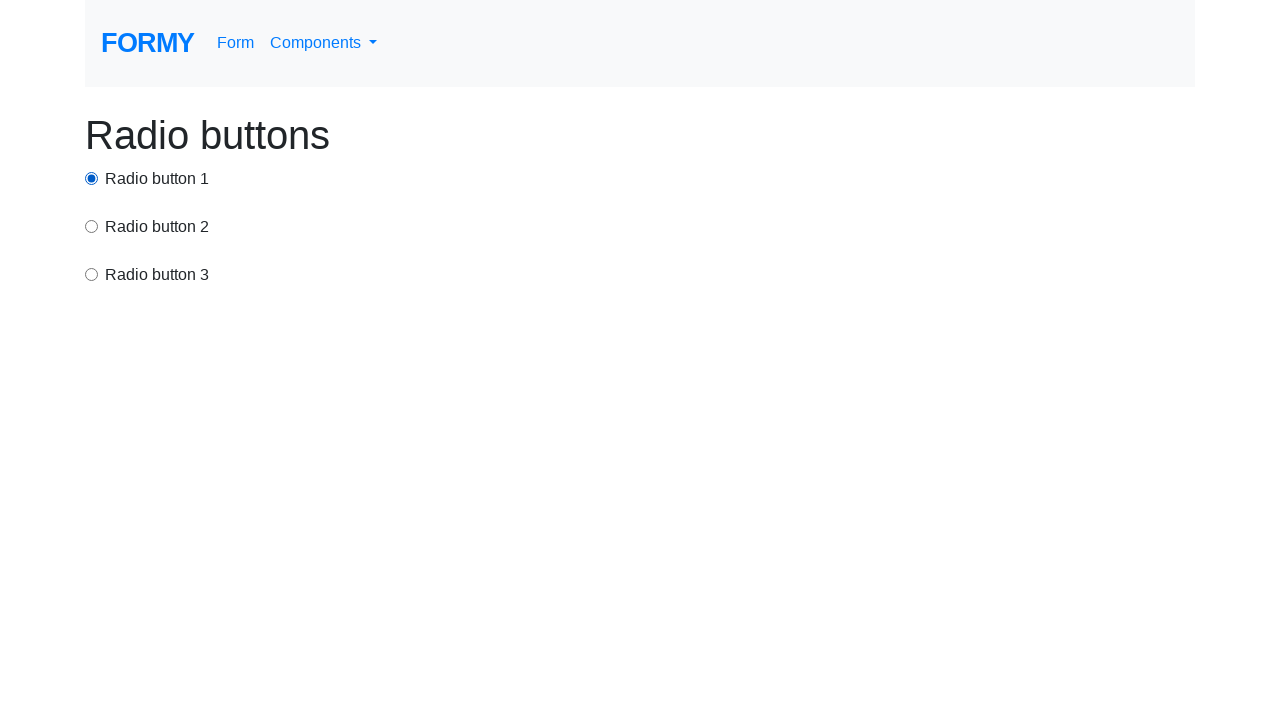

Clicked second radio button using CSS selector at (92, 226) on input[value='option2']
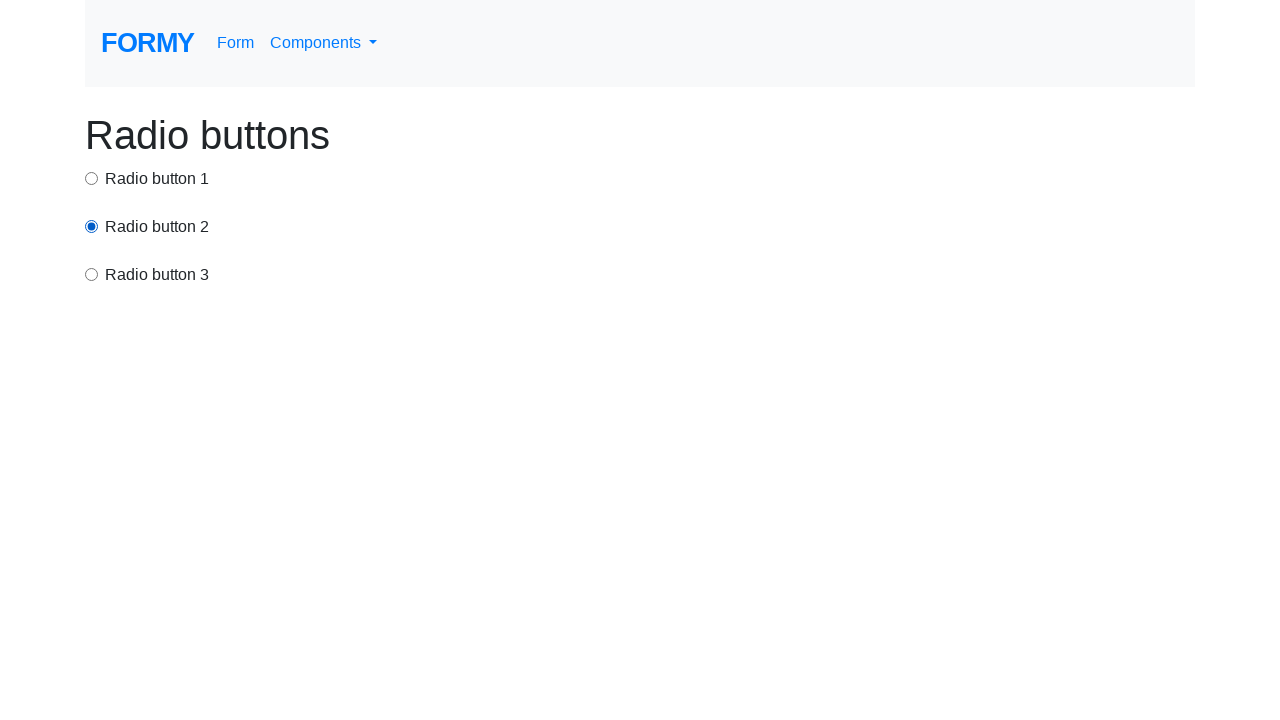

Clicked third radio button using XPath selector at (92, 226) on xpath=/html/body/div/div[2]/input
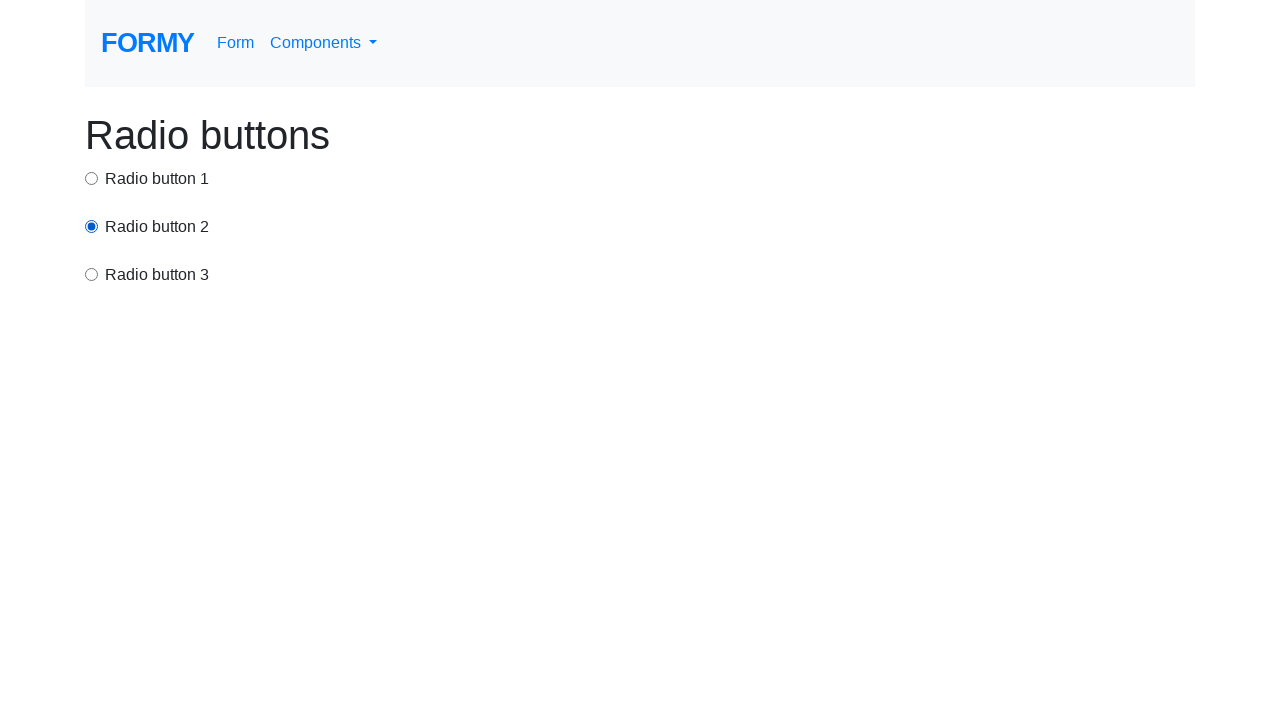

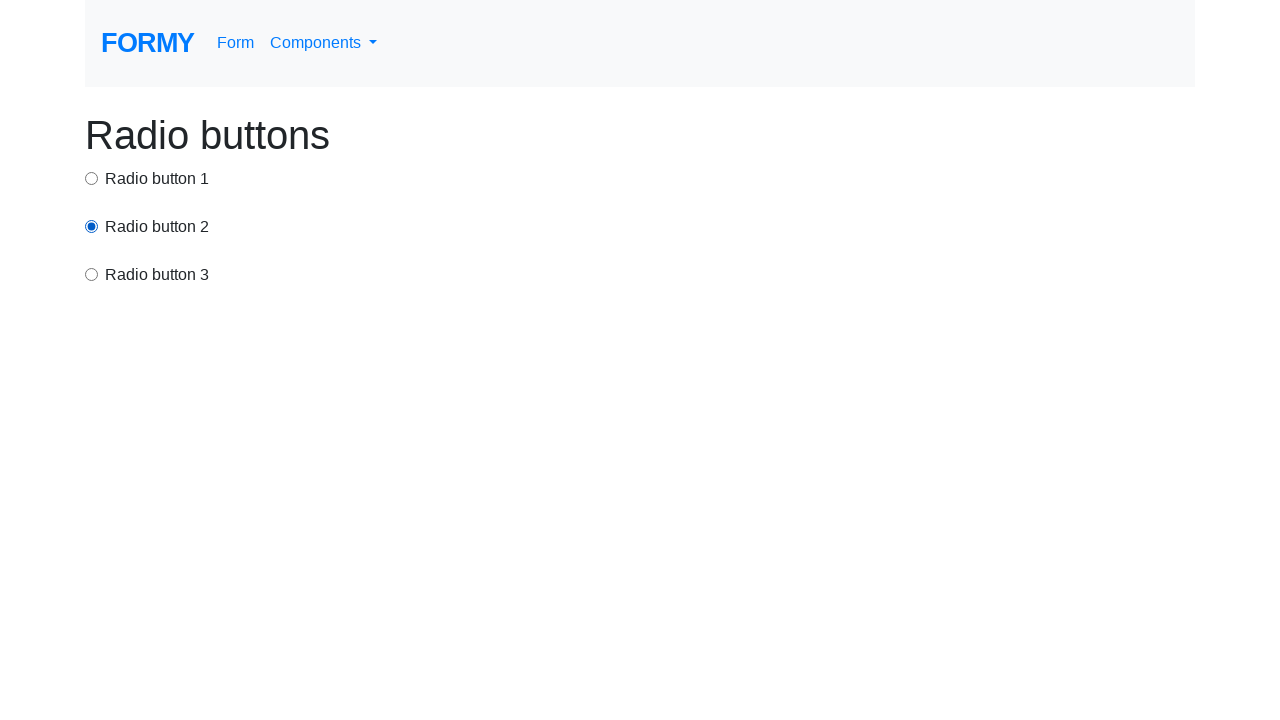